Fills out a form with text inputs and checkboxes, including name, comment, apartment type selection, and meal preferences, then submits the form

Starting URL: https://rori4.github.io/selenium-practice/#/pages/practice/checkbox-form

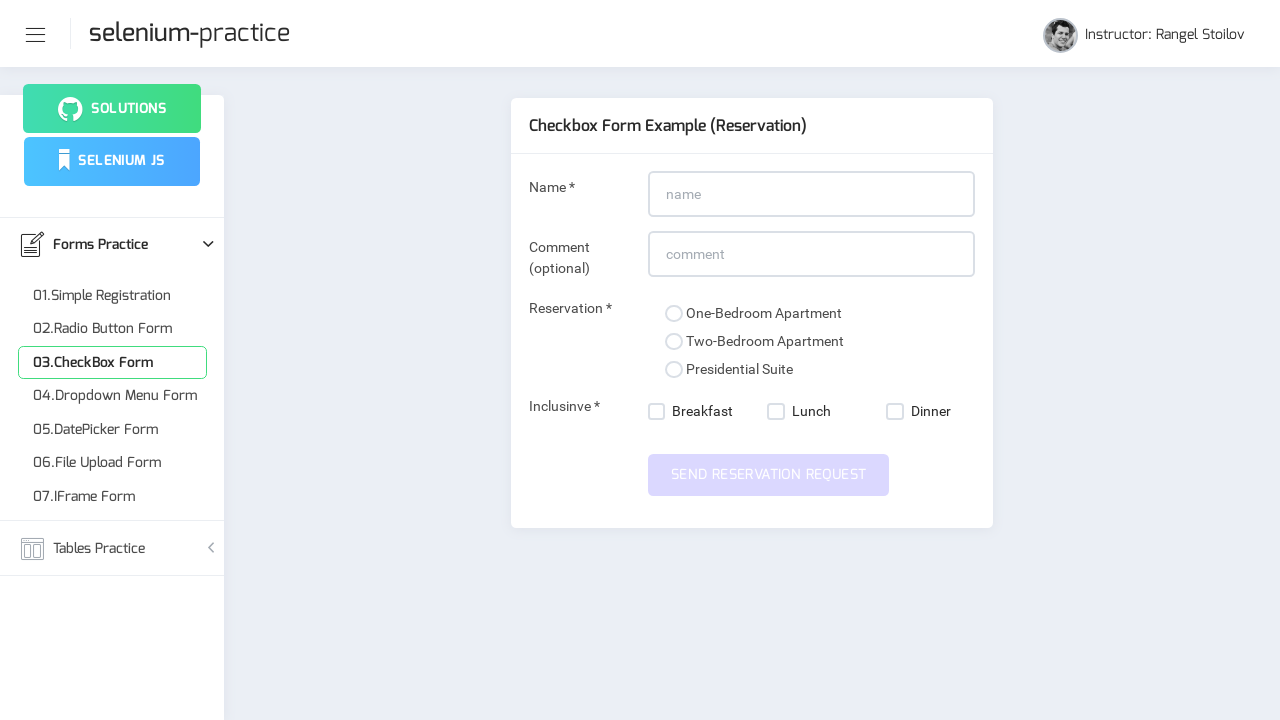

Filled name field with 'John Smith' on input[name="name"]
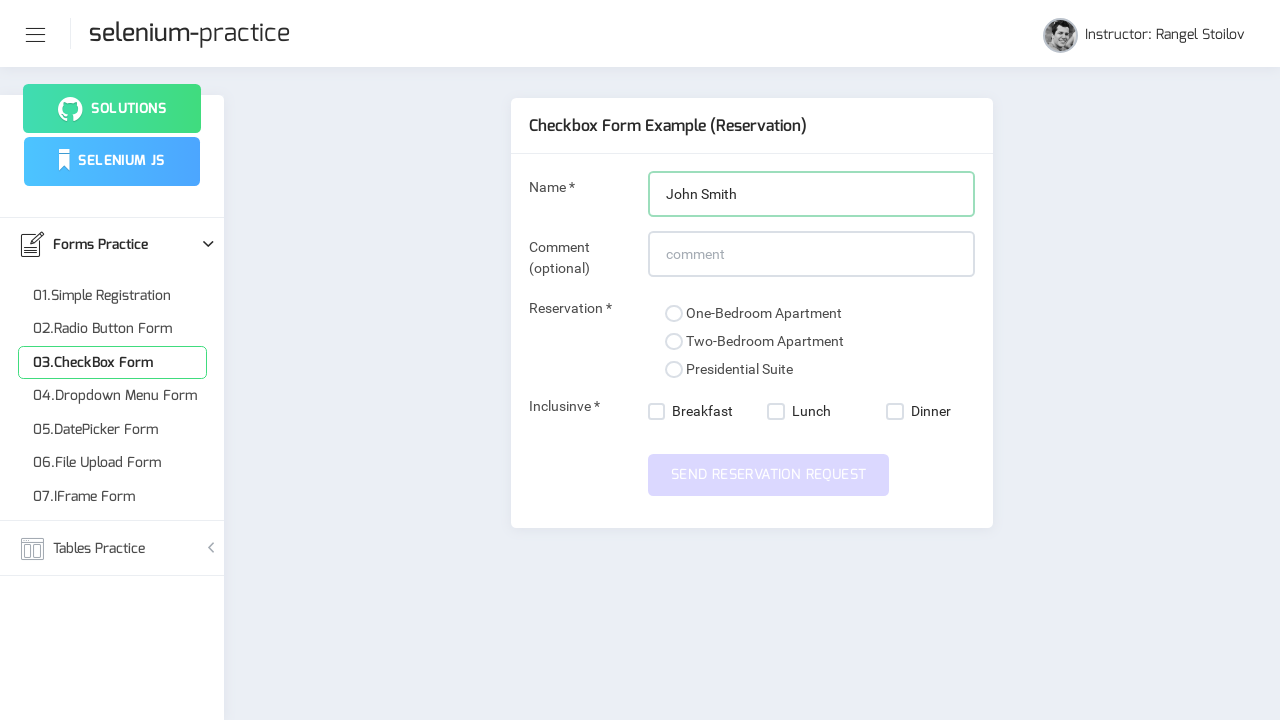

Filled comment field with 'This is a test comment' on input[name="comment"]
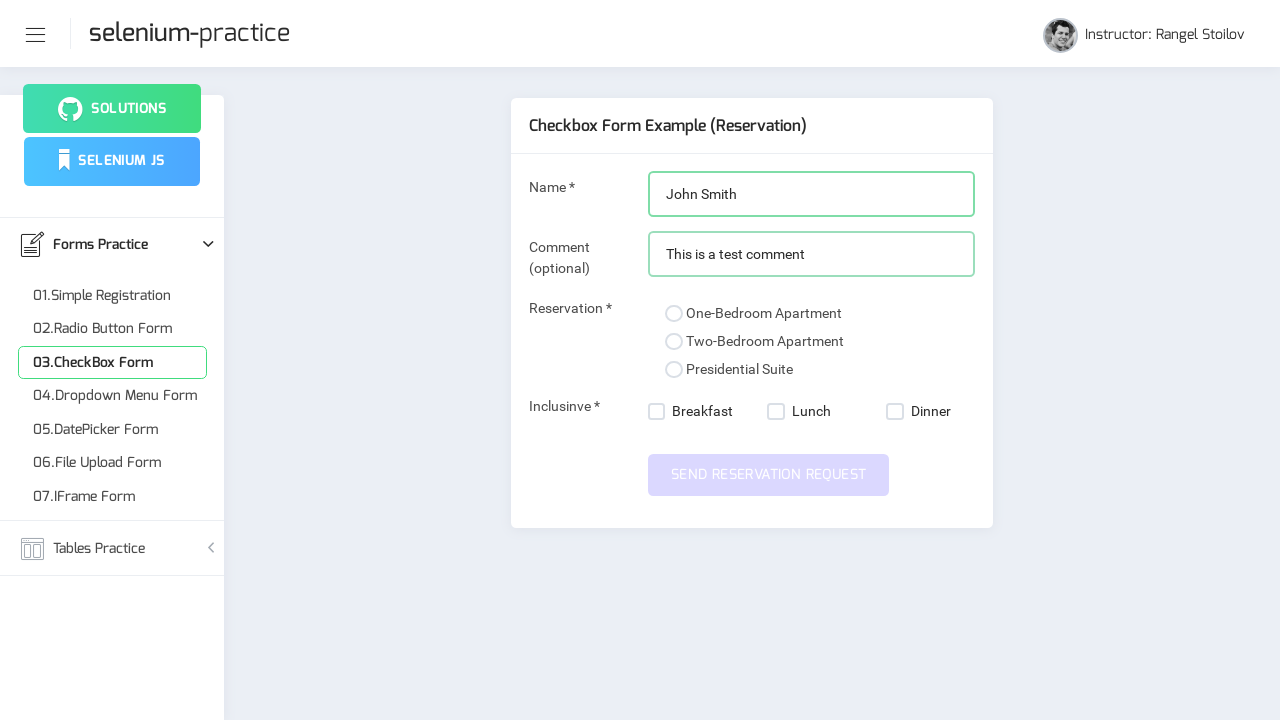

Selected one-bed apartment option at (674, 314) on input[value="one-bed-appartment"] + span
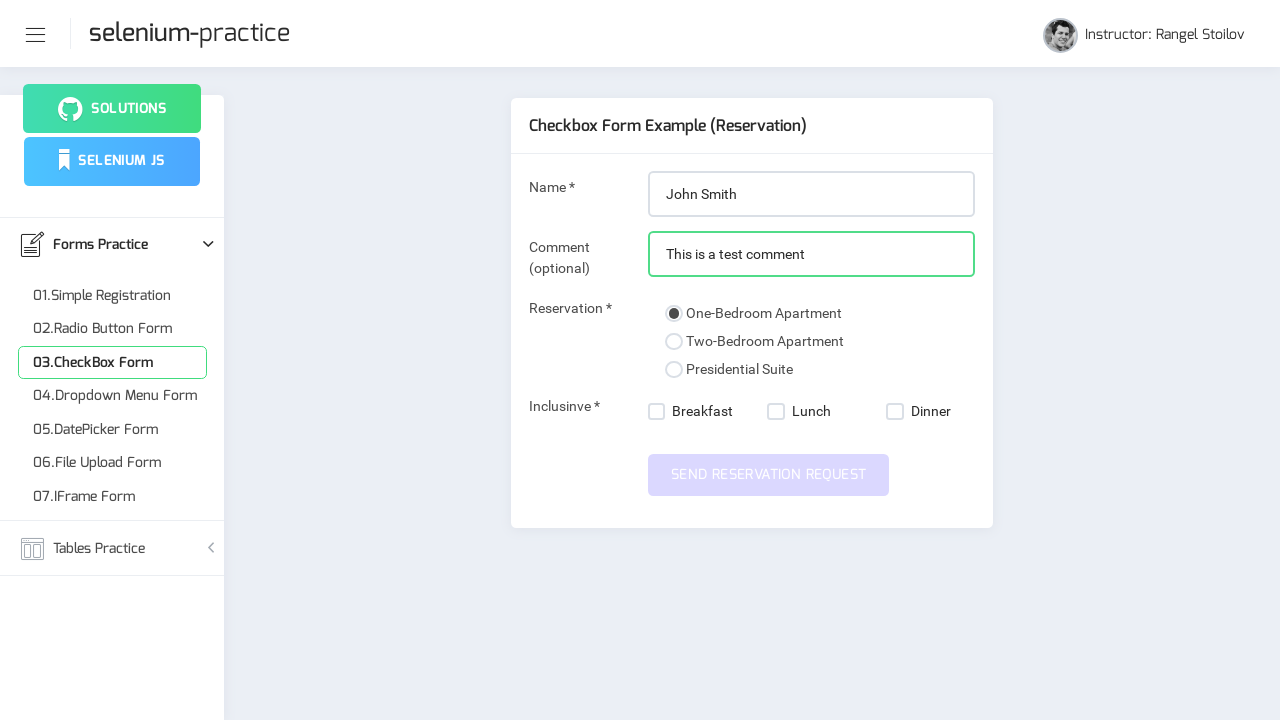

Selected breakfast meal preference at (657, 412) on nb-checkbox[value="breakfast"] label span
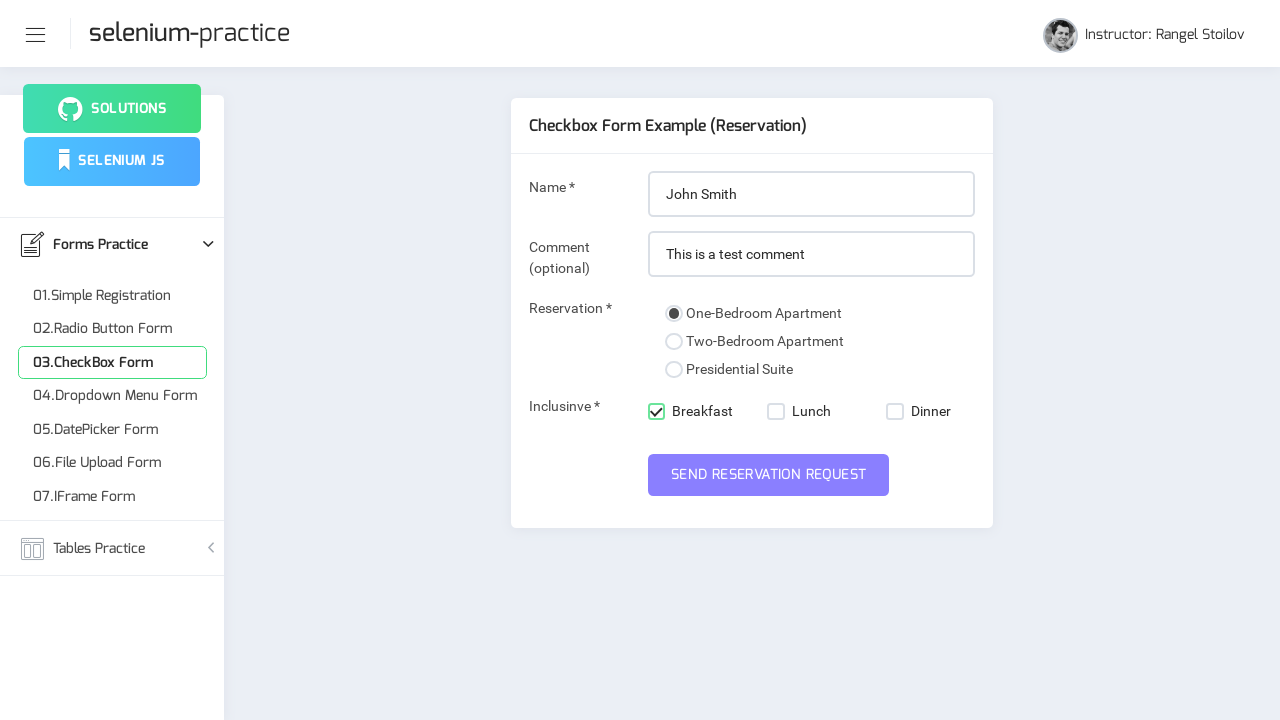

Selected lunch meal preference at (776, 412) on nb-checkbox[value="lunch"] label span
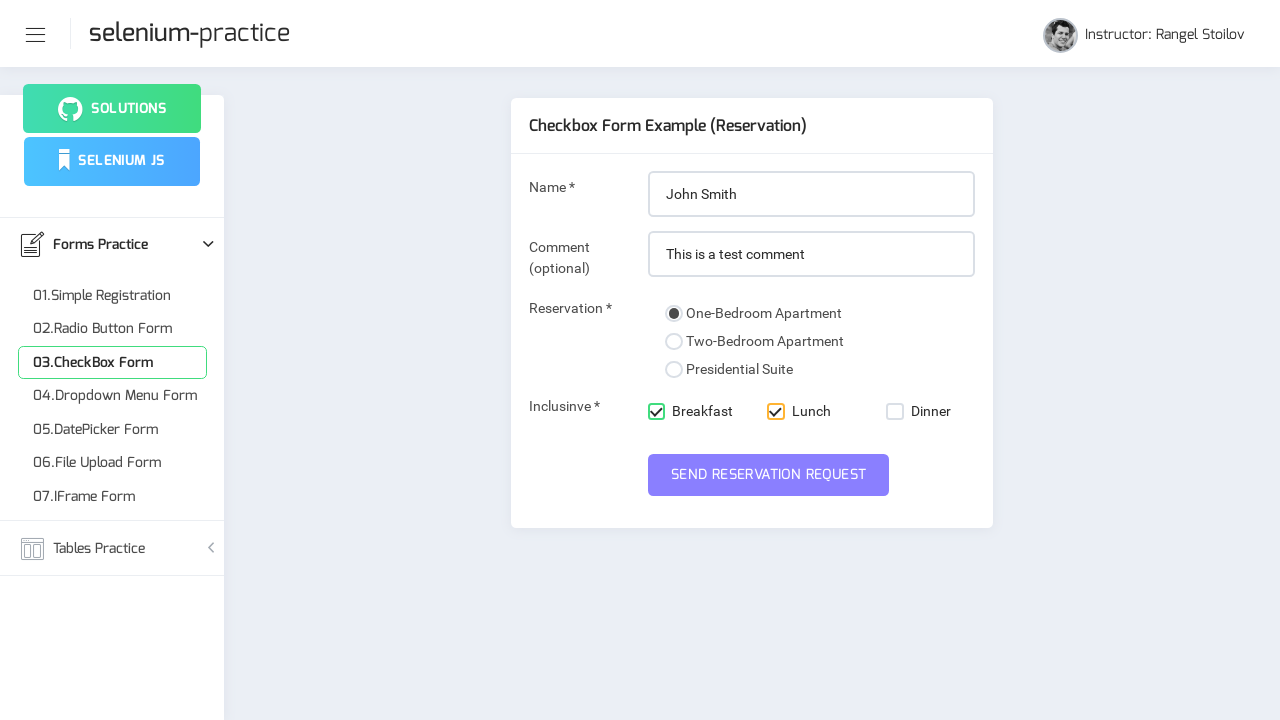

Submitted the checkbox form at (769, 475) on #submit
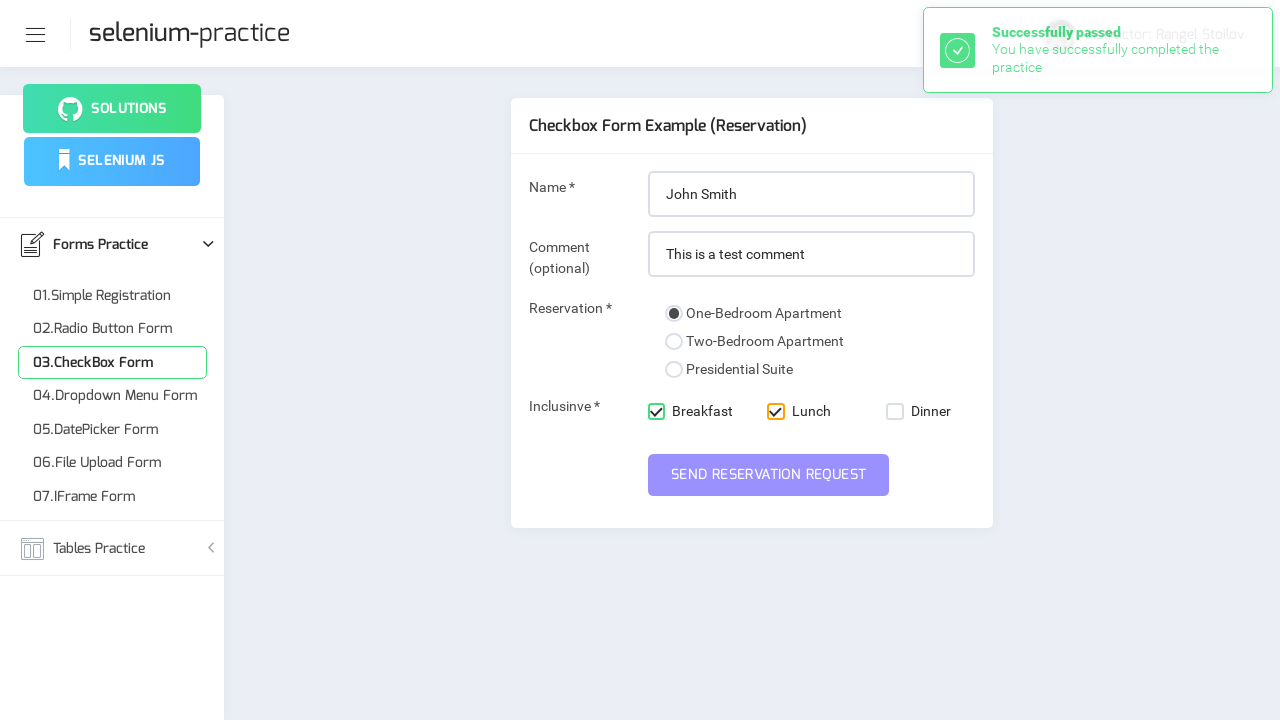

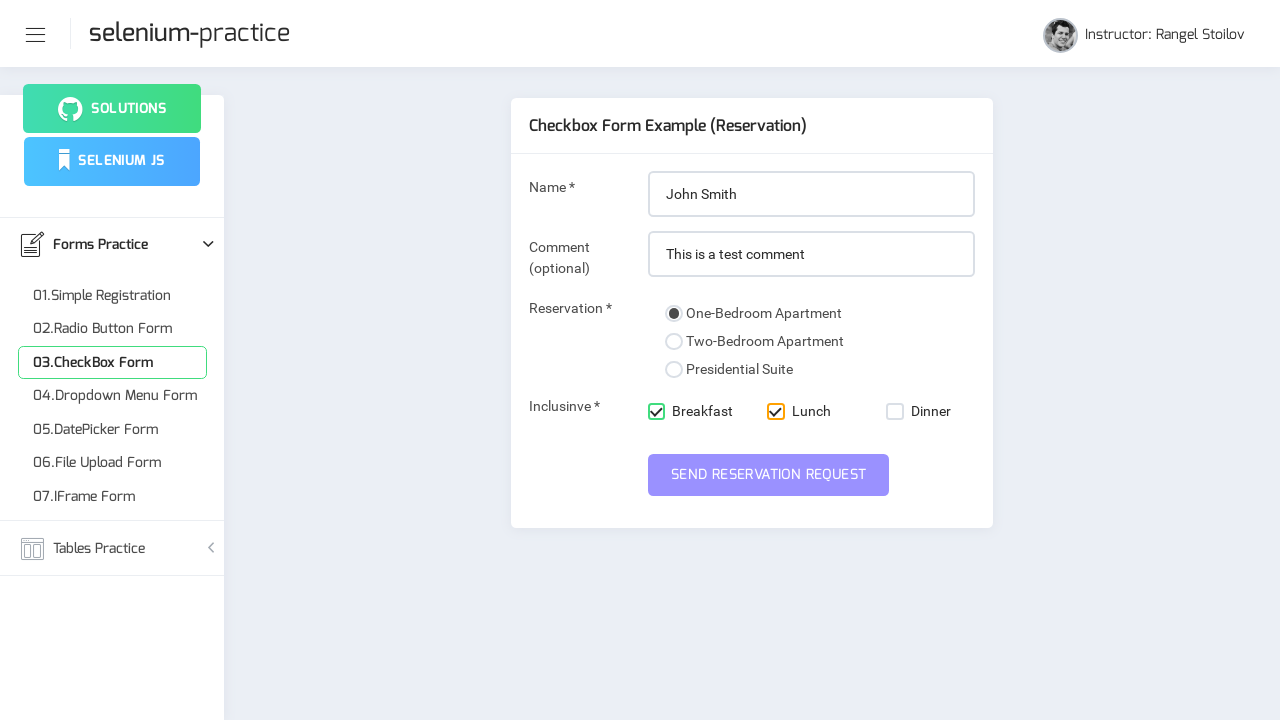